Tests a wait scenario by waiting for a button to become clickable, clicking it, and verifying a success message is displayed

Starting URL: http://suninjuly.github.io/wait2.html

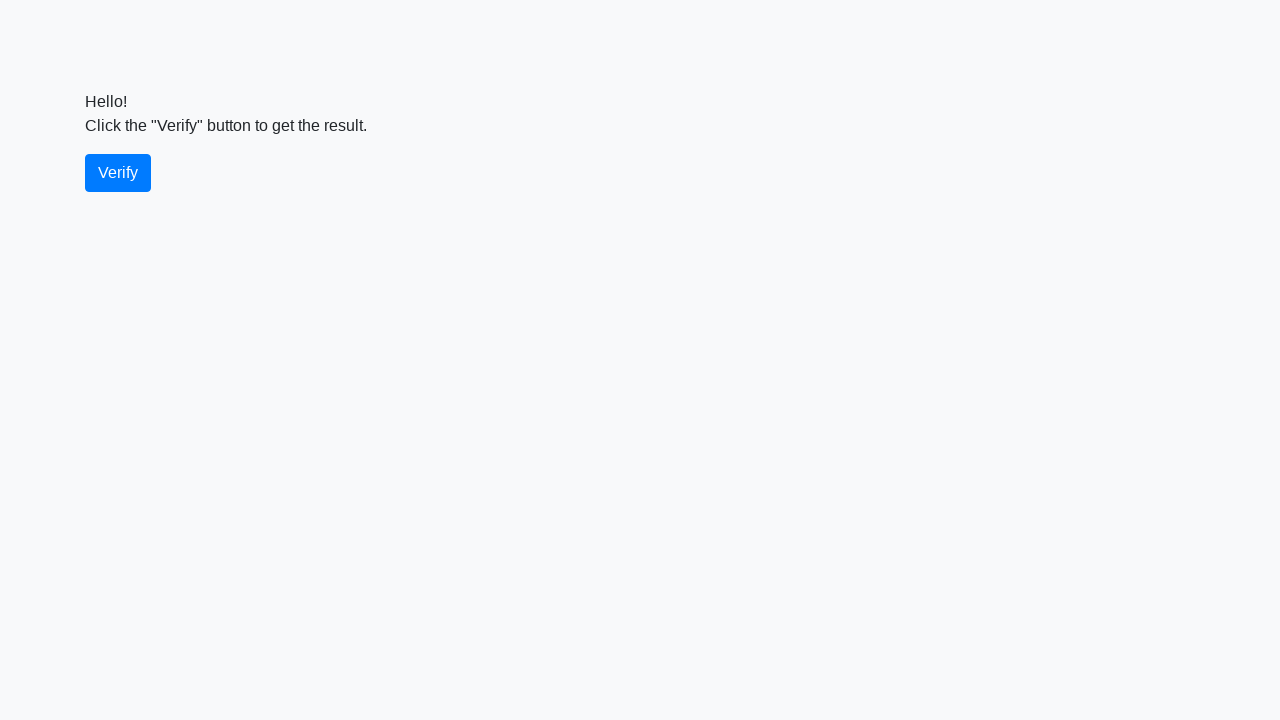

Waited for verify button to become visible
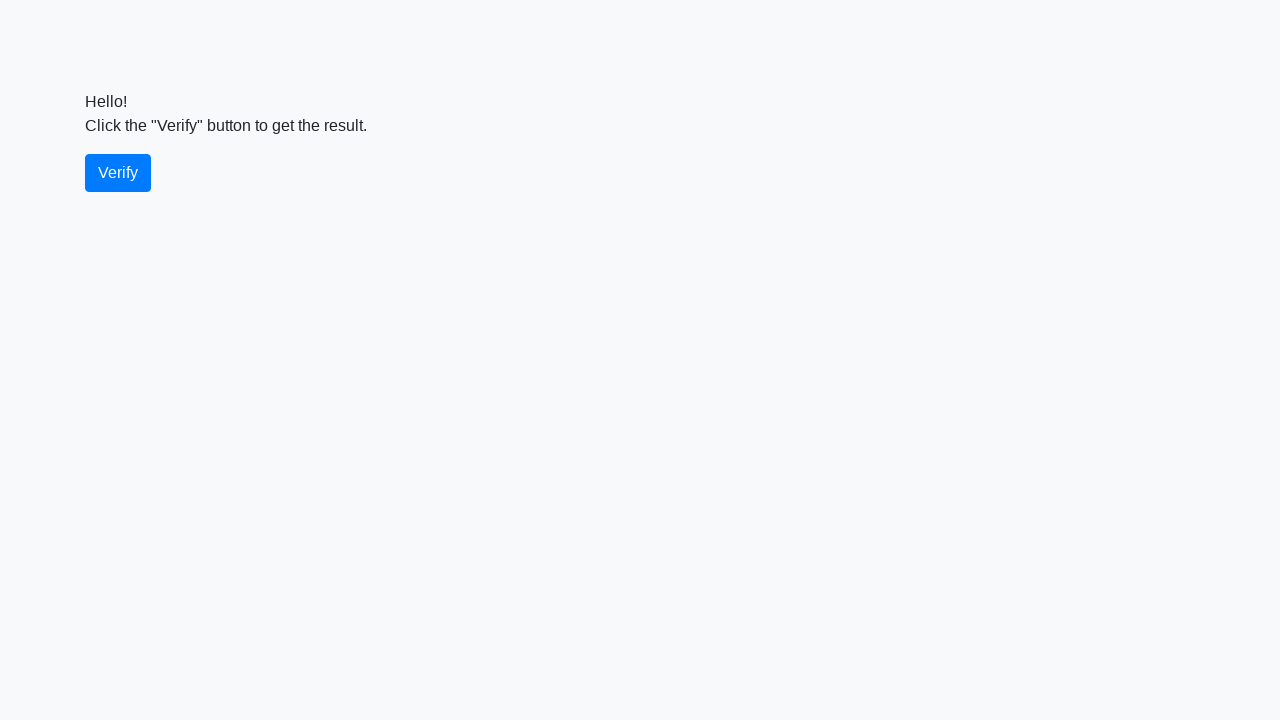

Clicked the verify button at (118, 173) on #verify
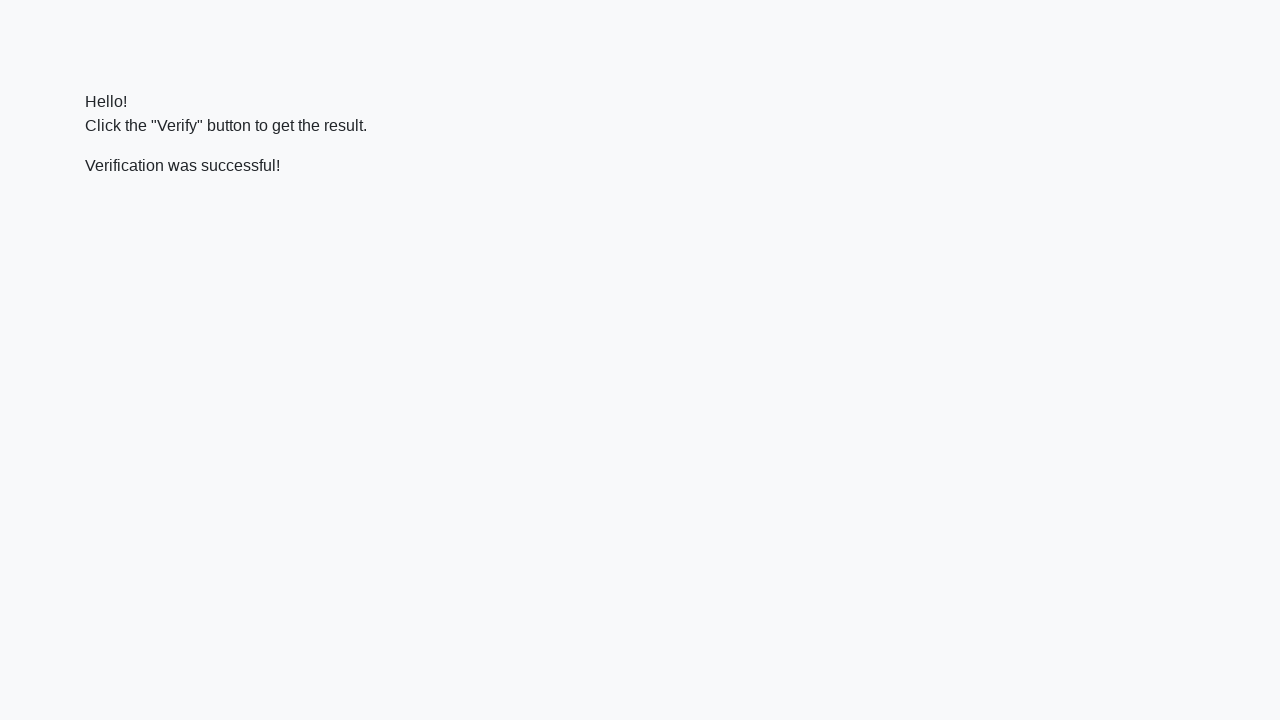

Waited for success message to appear
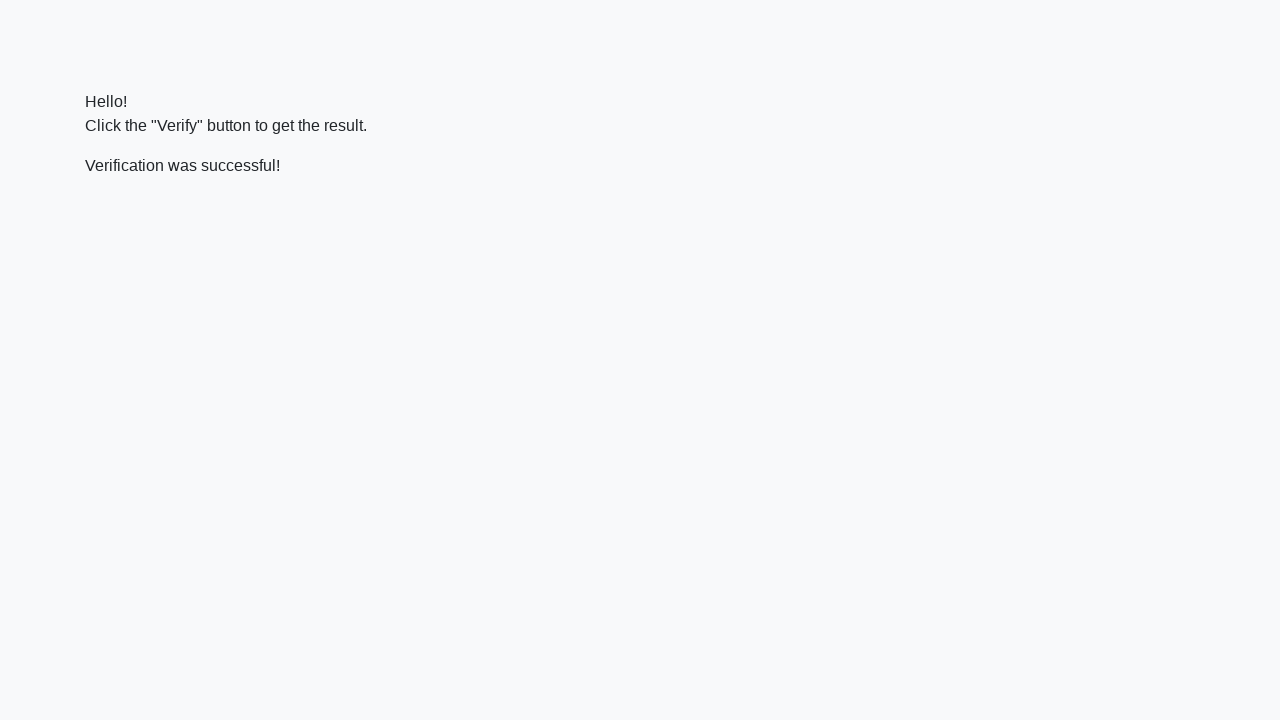

Located the success message element
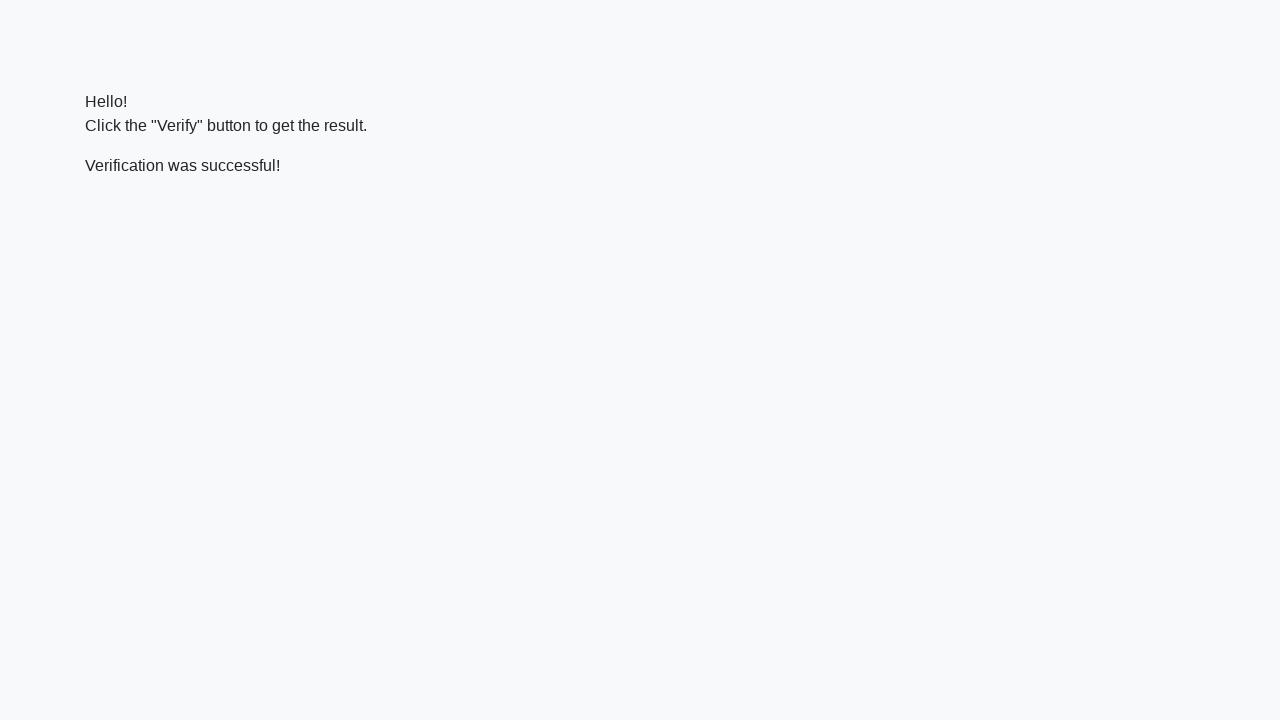

Verified that success message contains 'successful'
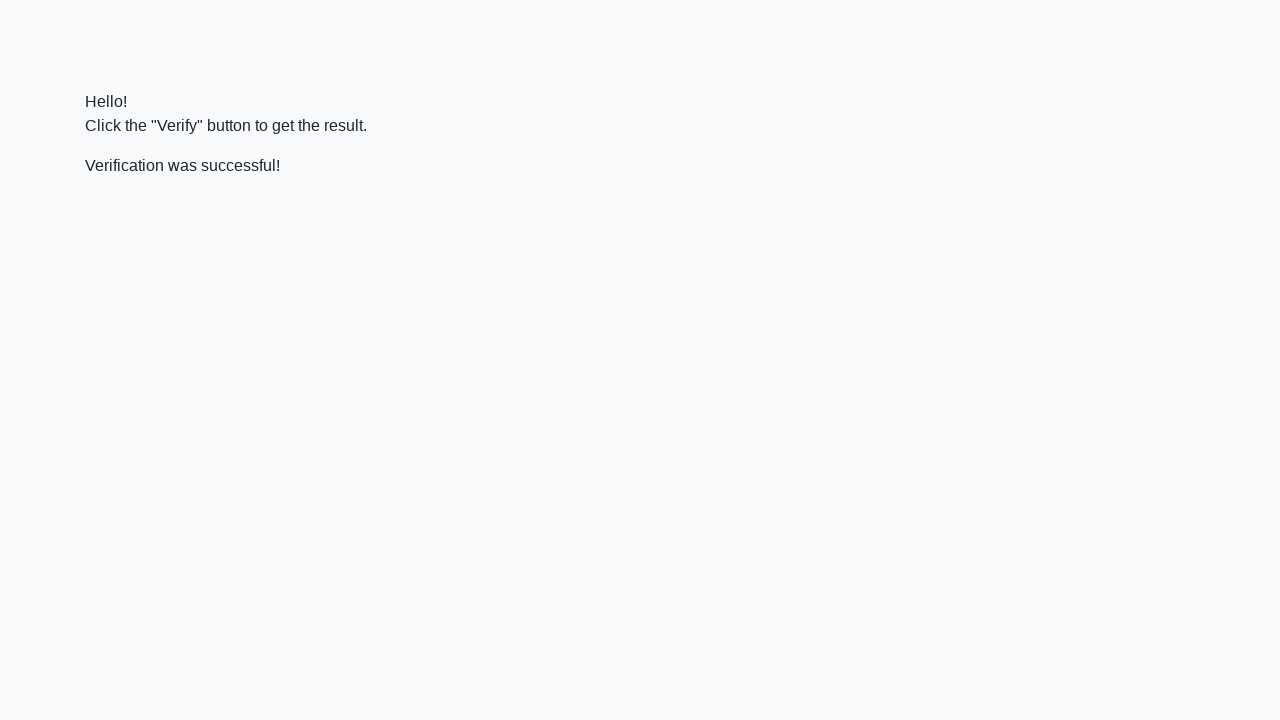

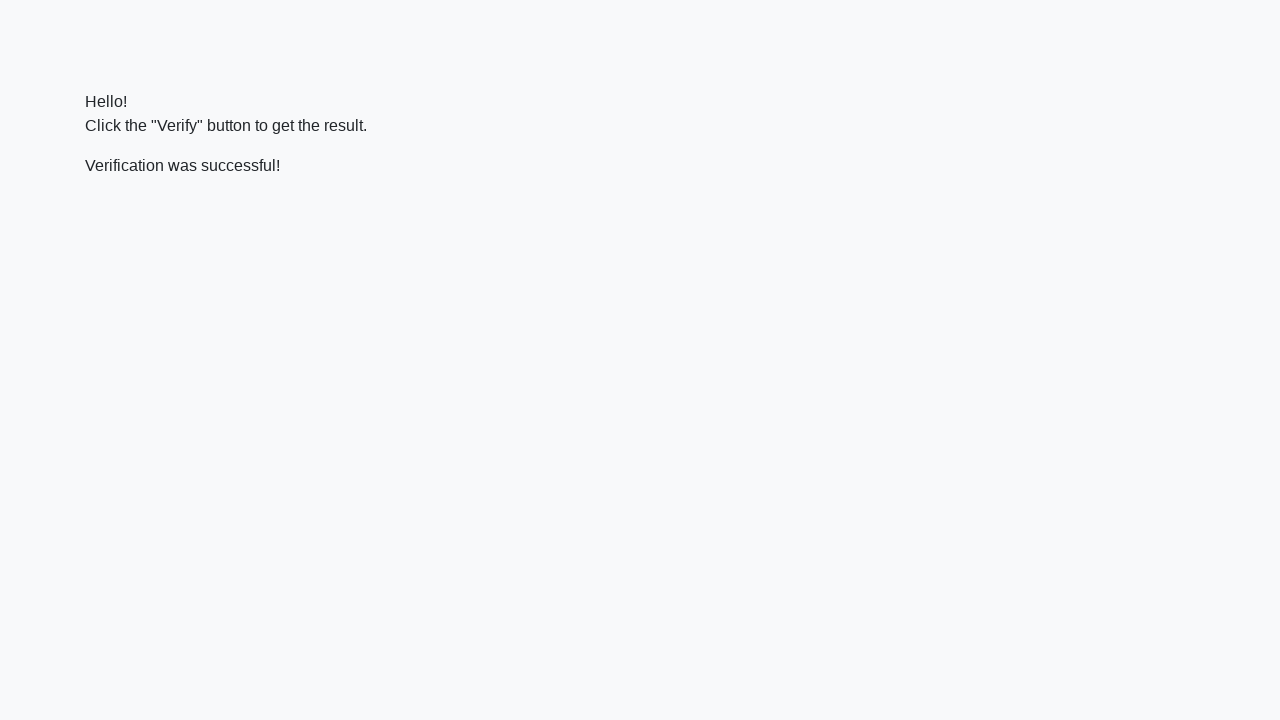